Tests the Python.org search functionality by entering "pycon" as a search query and verifying results are returned

Starting URL: http://www.python.org

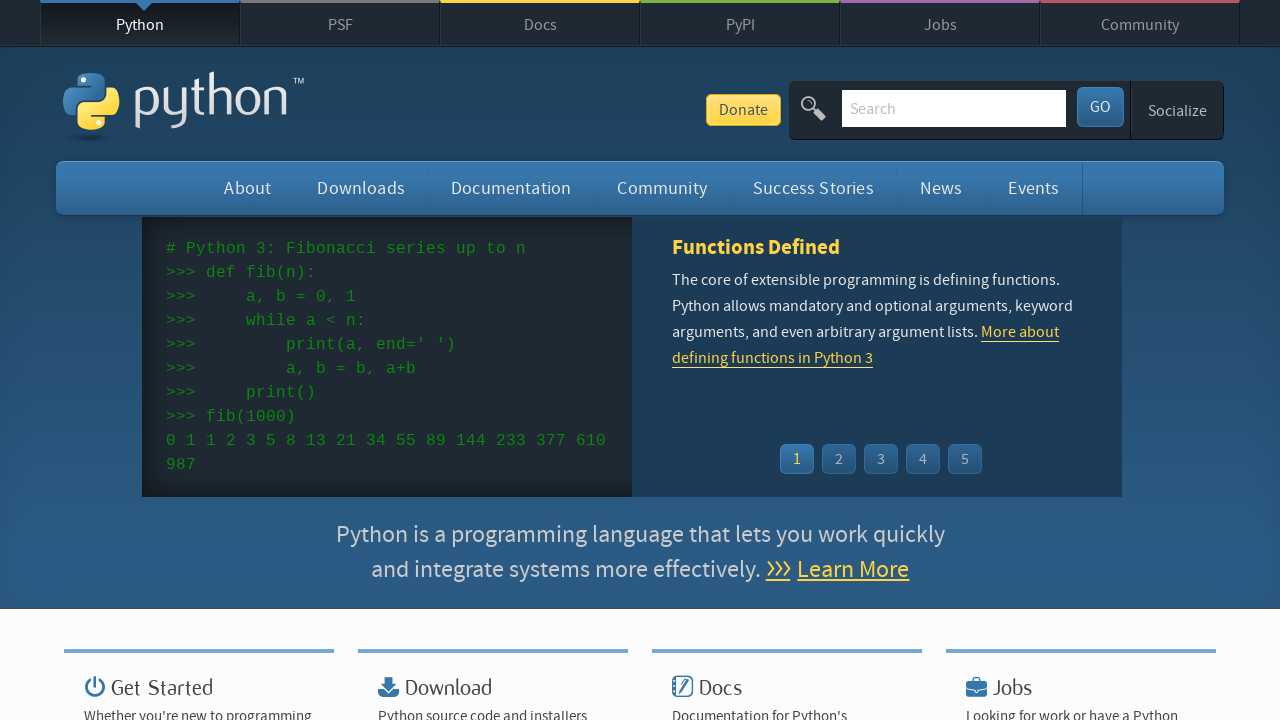

Verified 'Python' is in page title
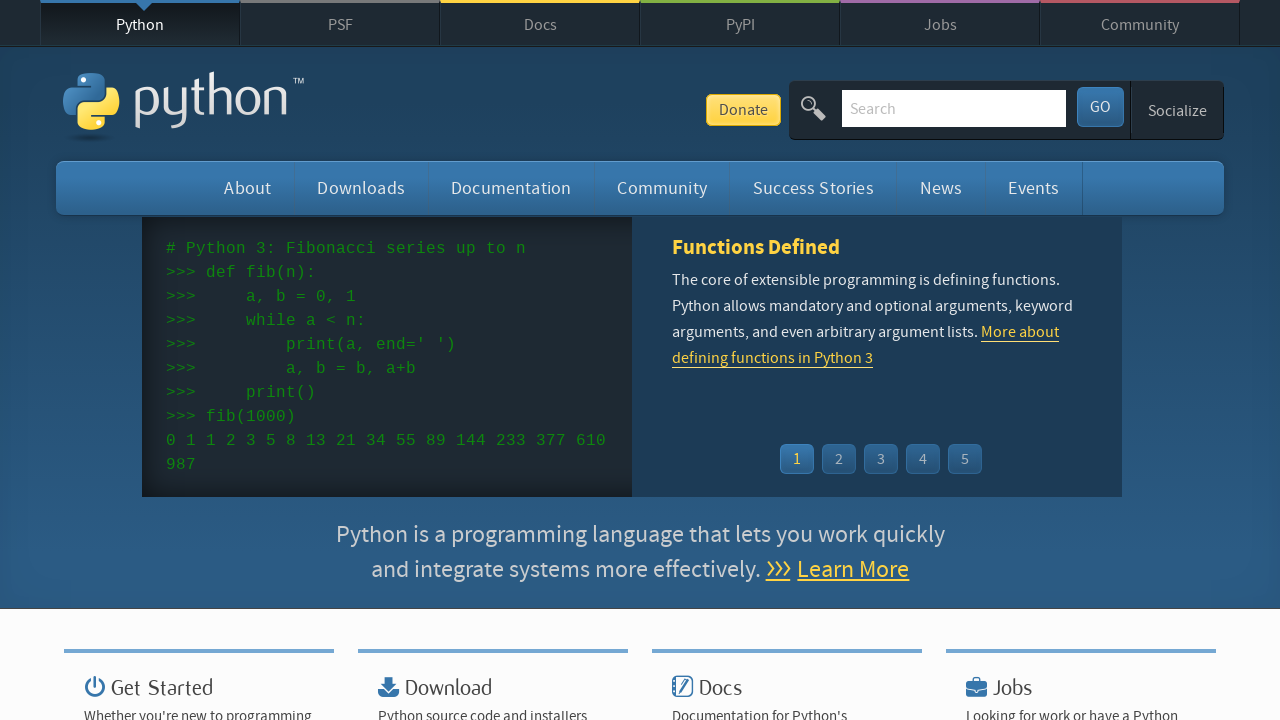

Filled search field with 'pycon' on input[name='q']
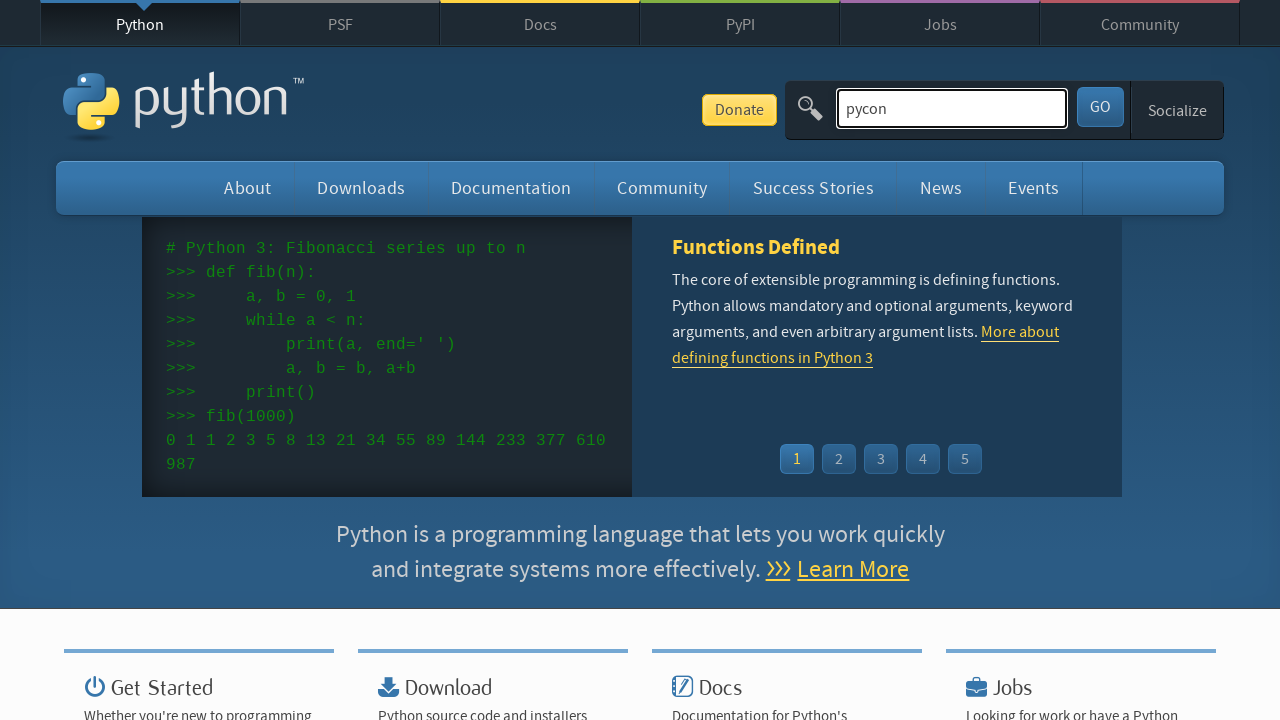

Pressed Enter to submit search query on input[name='q']
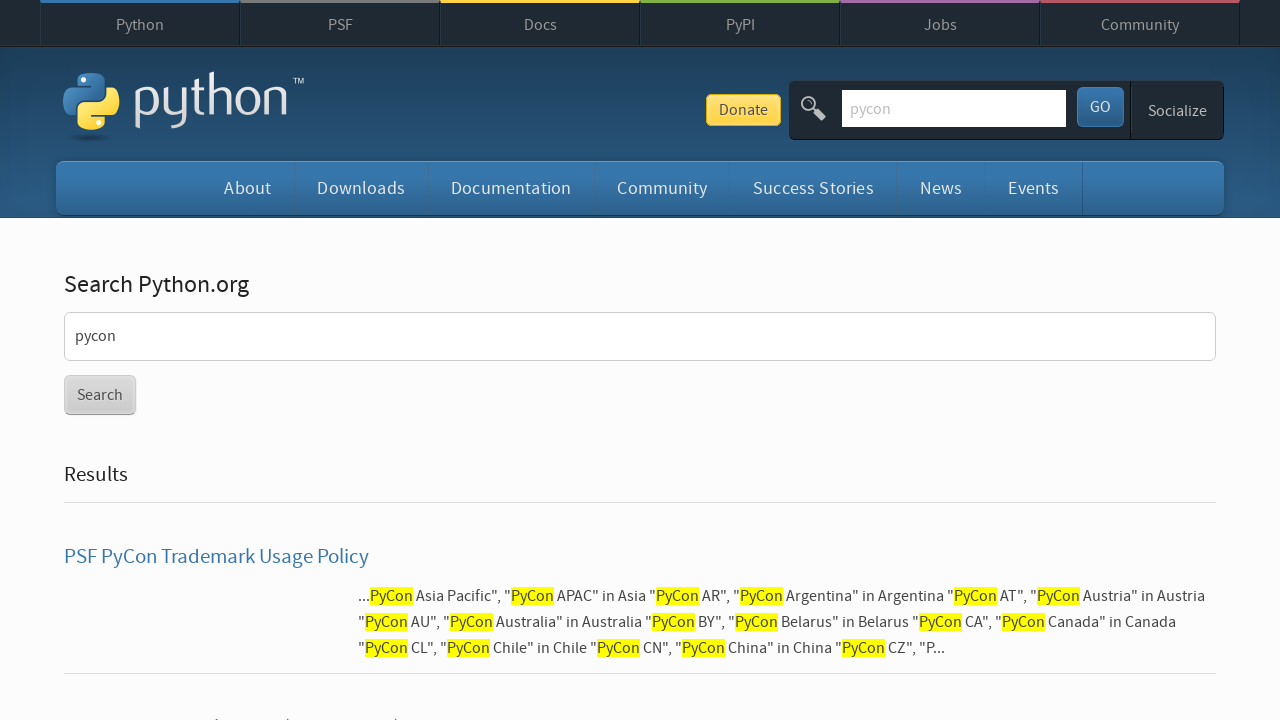

Waited for network idle state
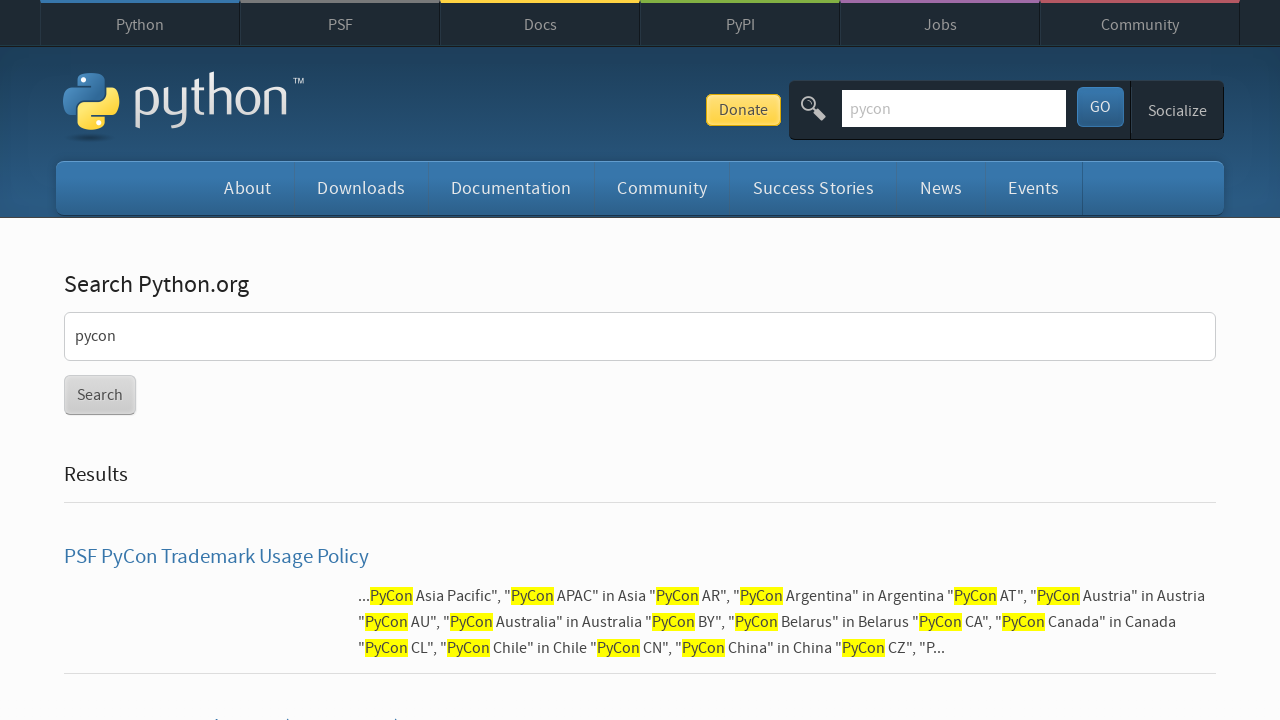

Verified search results were returned (no 'No results found' message)
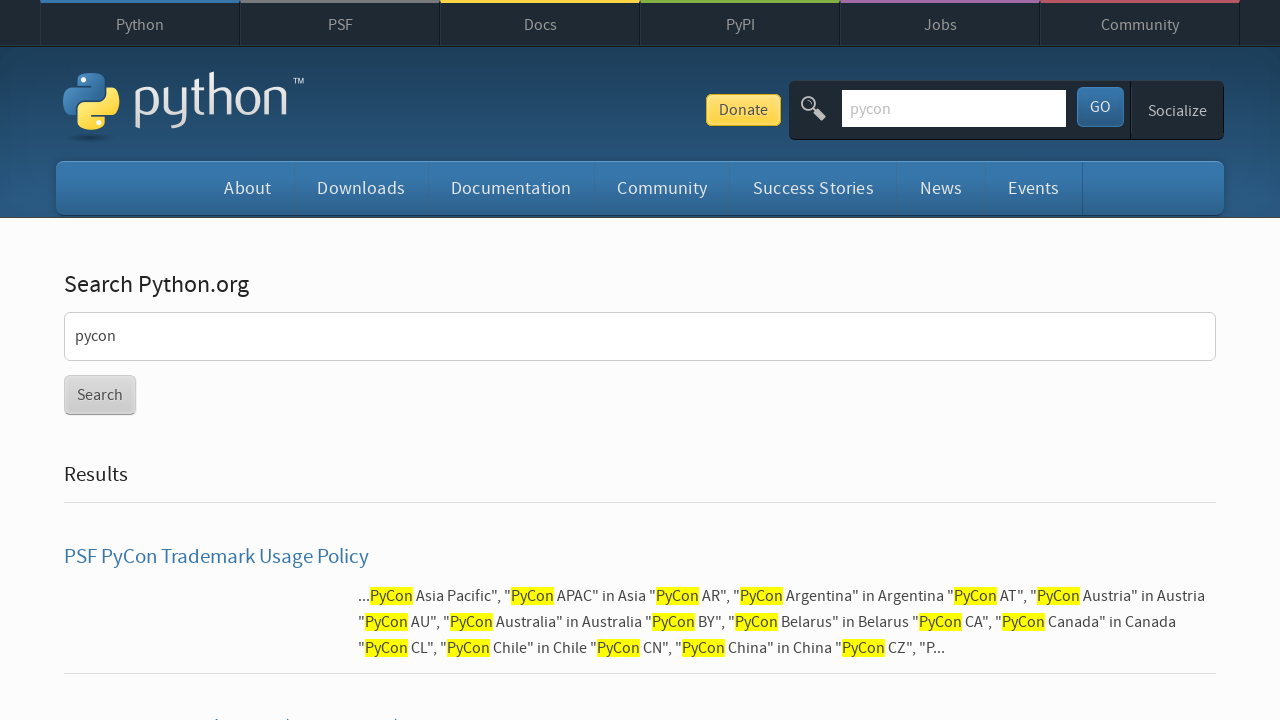

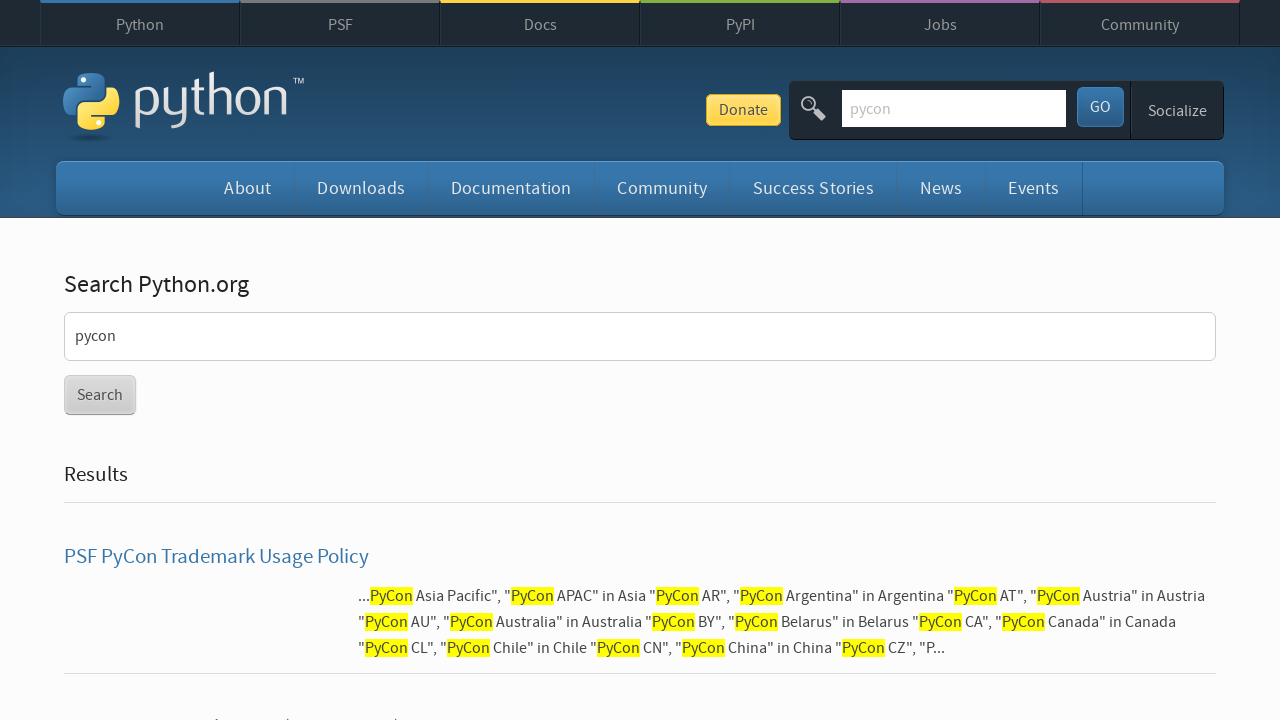